Tests registration form validation for passwords with less than 6 characters

Starting URL: https://alada.vn/tai-khoan/dang-ky.html

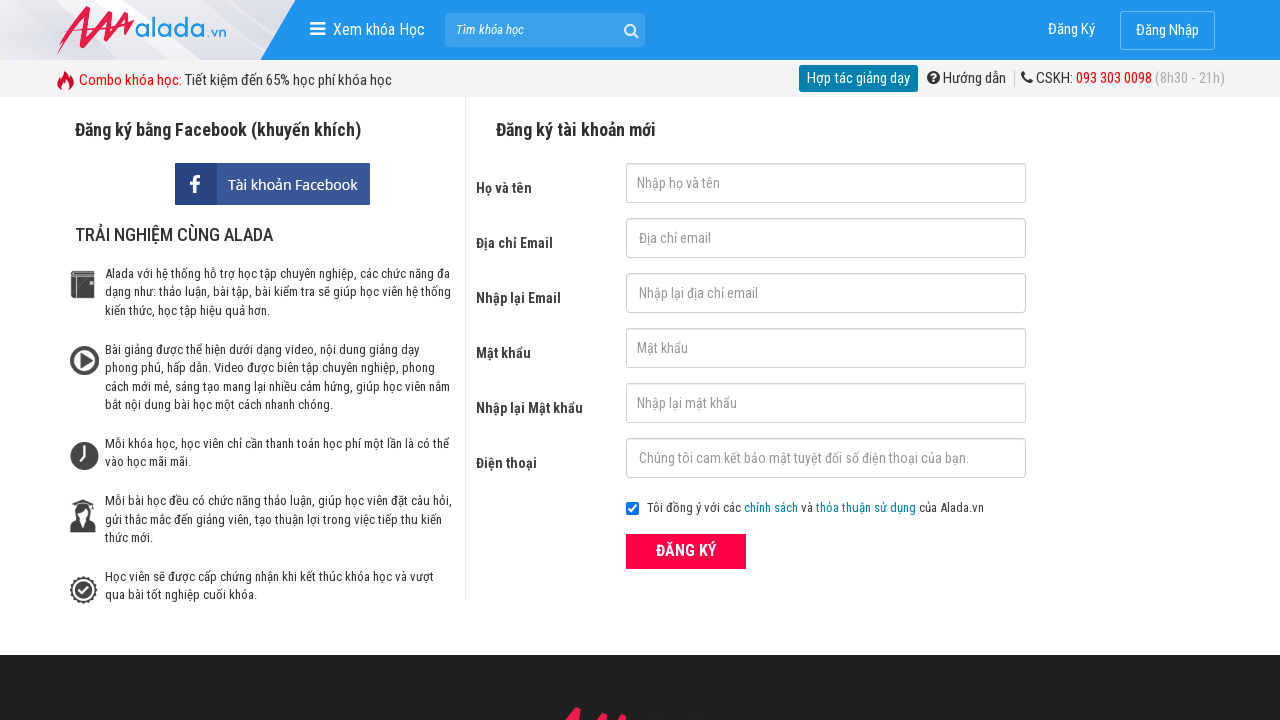

Filled first name field with 'John Wich' on #txtFirstname
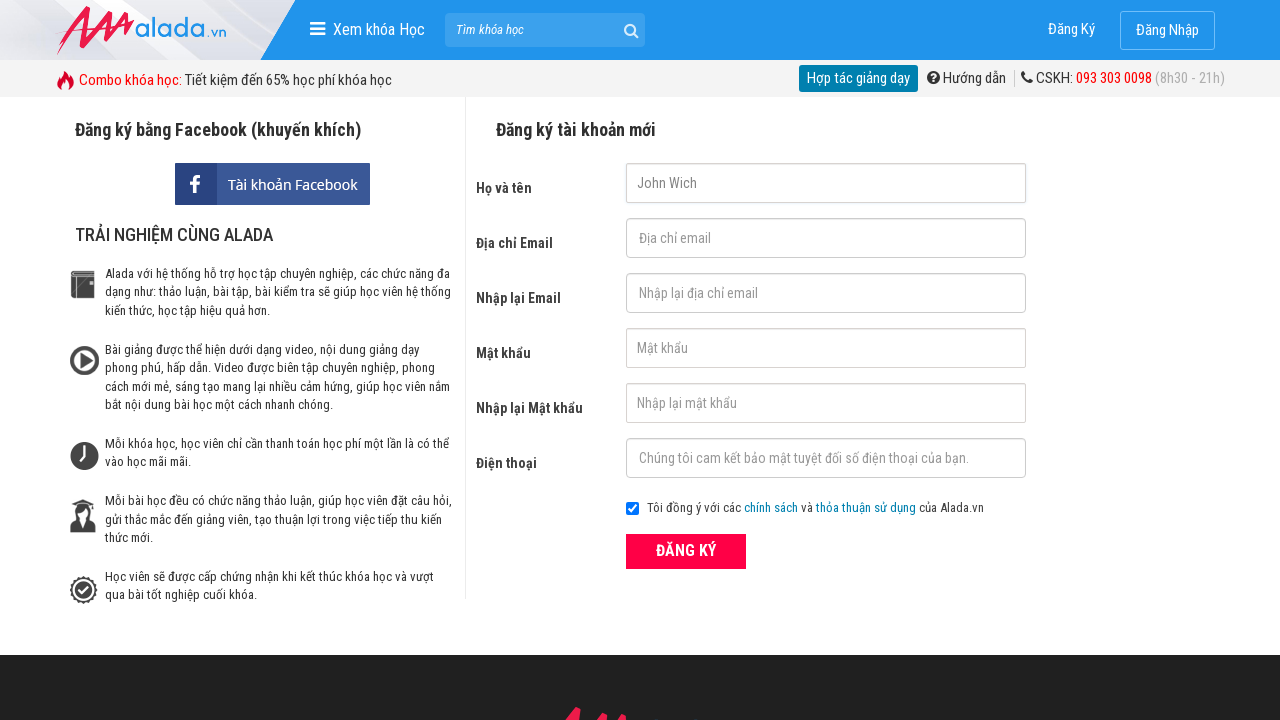

Filled email field with 'automation@gmail.com' on #txtEmail
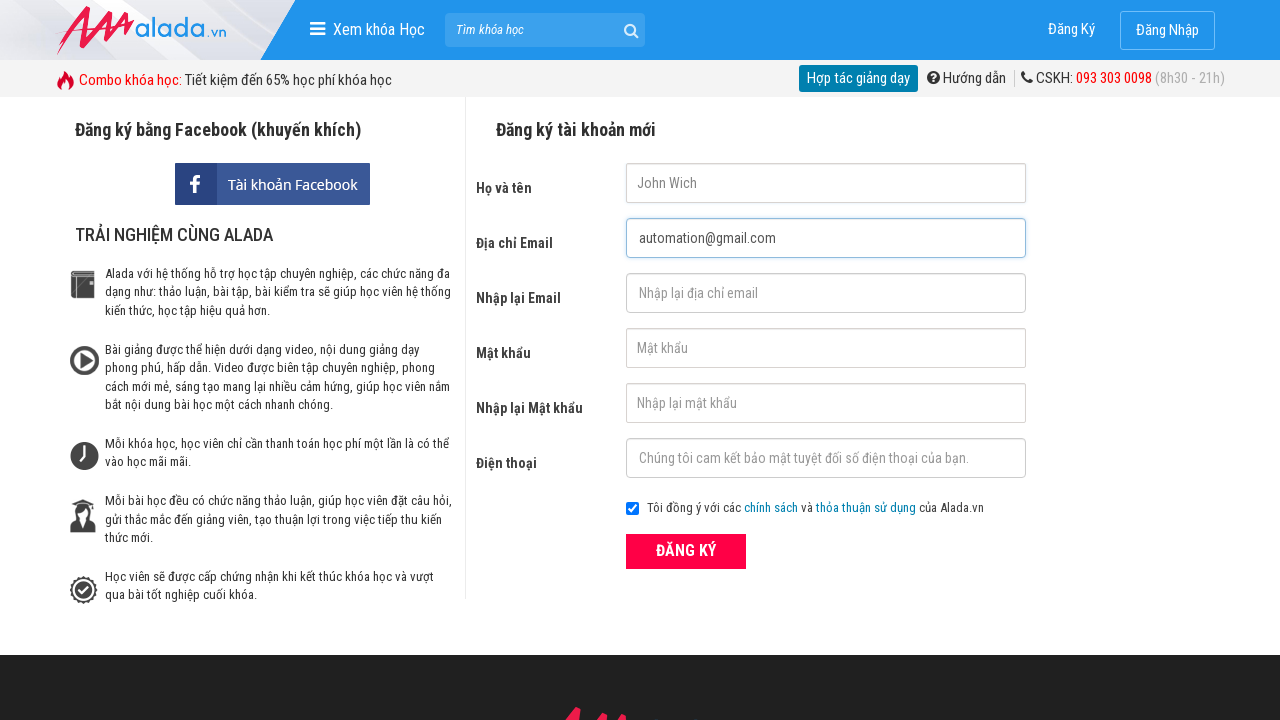

Filled confirm email field with 'automation@gmail.com' on #txtCEmail
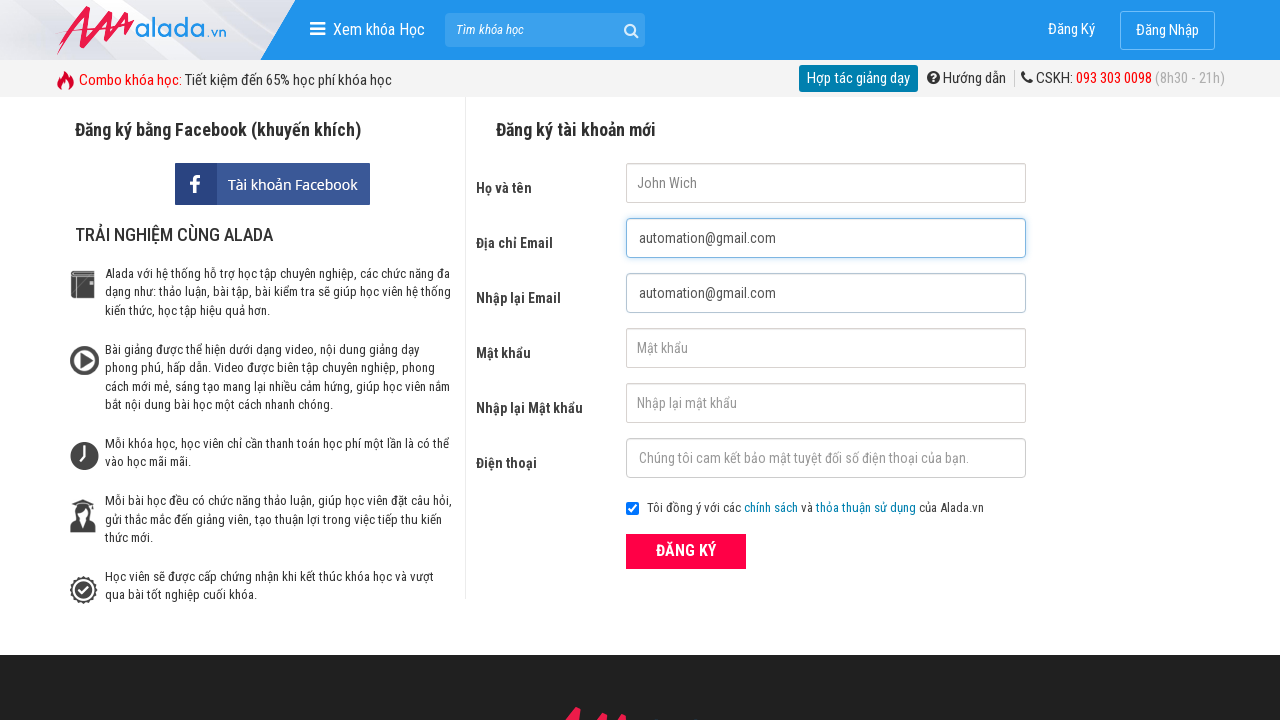

Filled password field with '123' (less than 6 characters) on #txtPassword
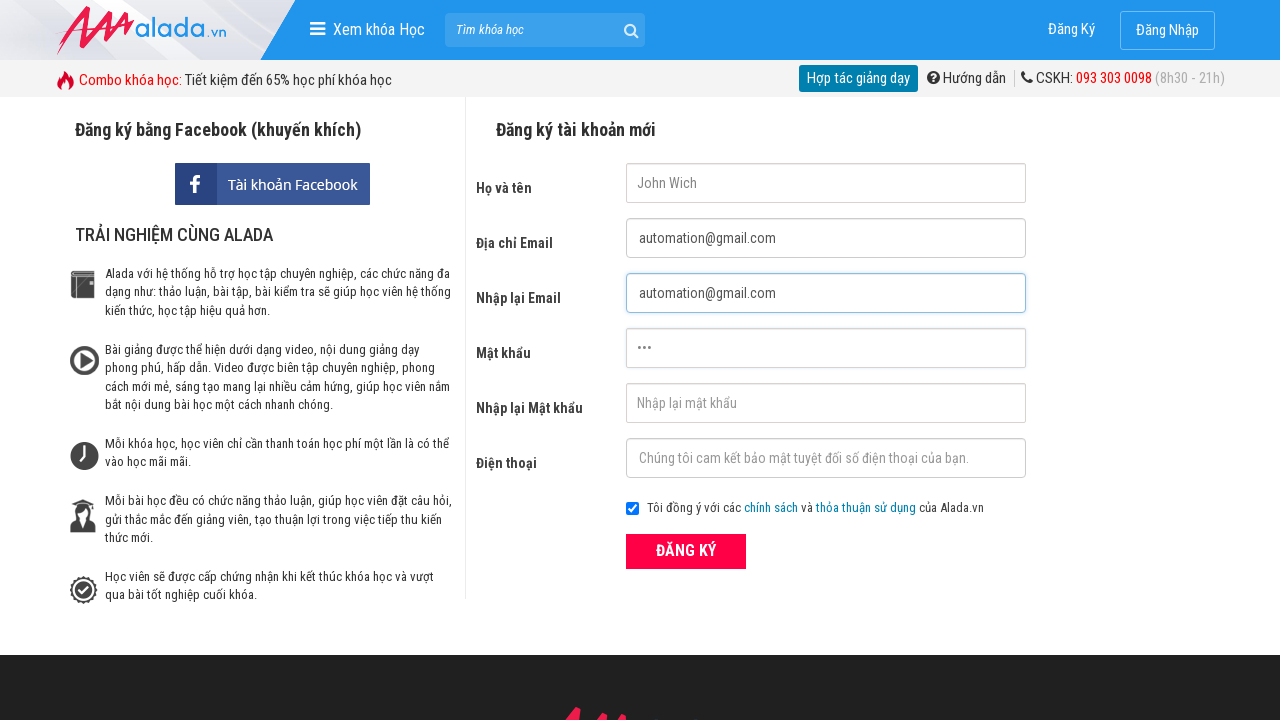

Filled confirm password field with '123' on #txtCPassword
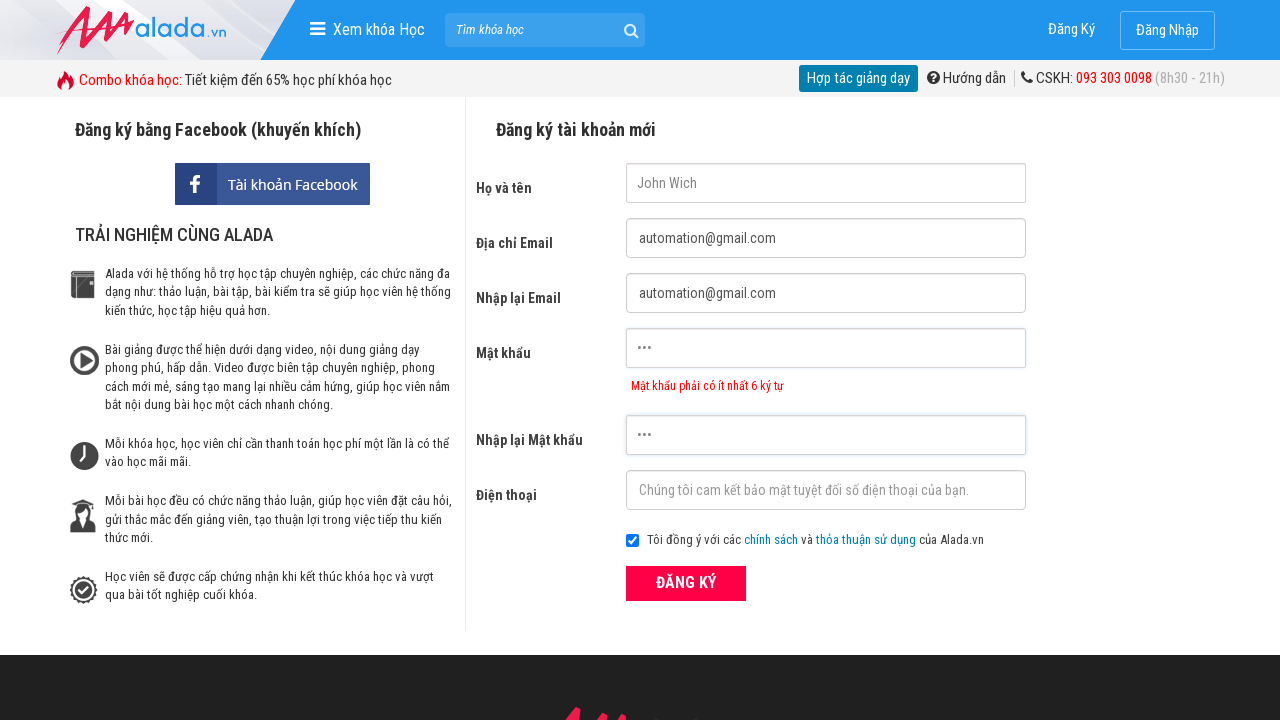

Filled phone field with '0987654321' on #txtPhone
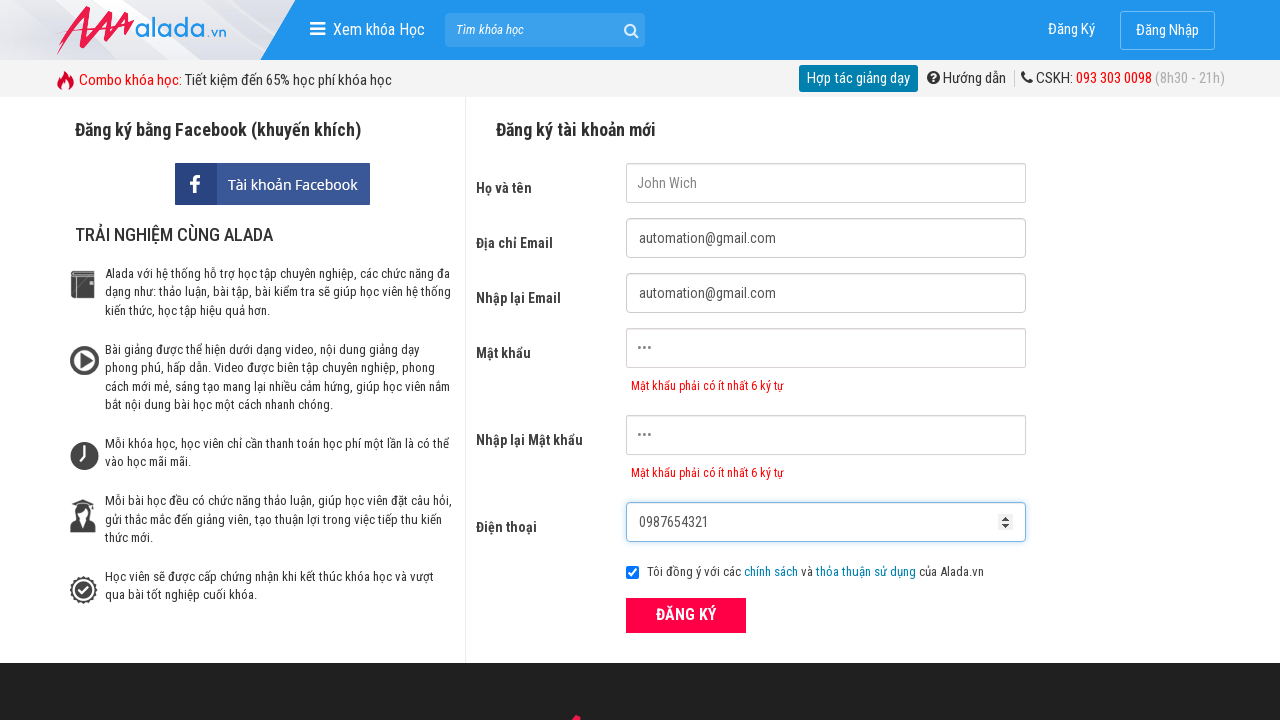

Clicked register button to submit form at (686, 615) on xpath=//form[@id='frmLogin']//button
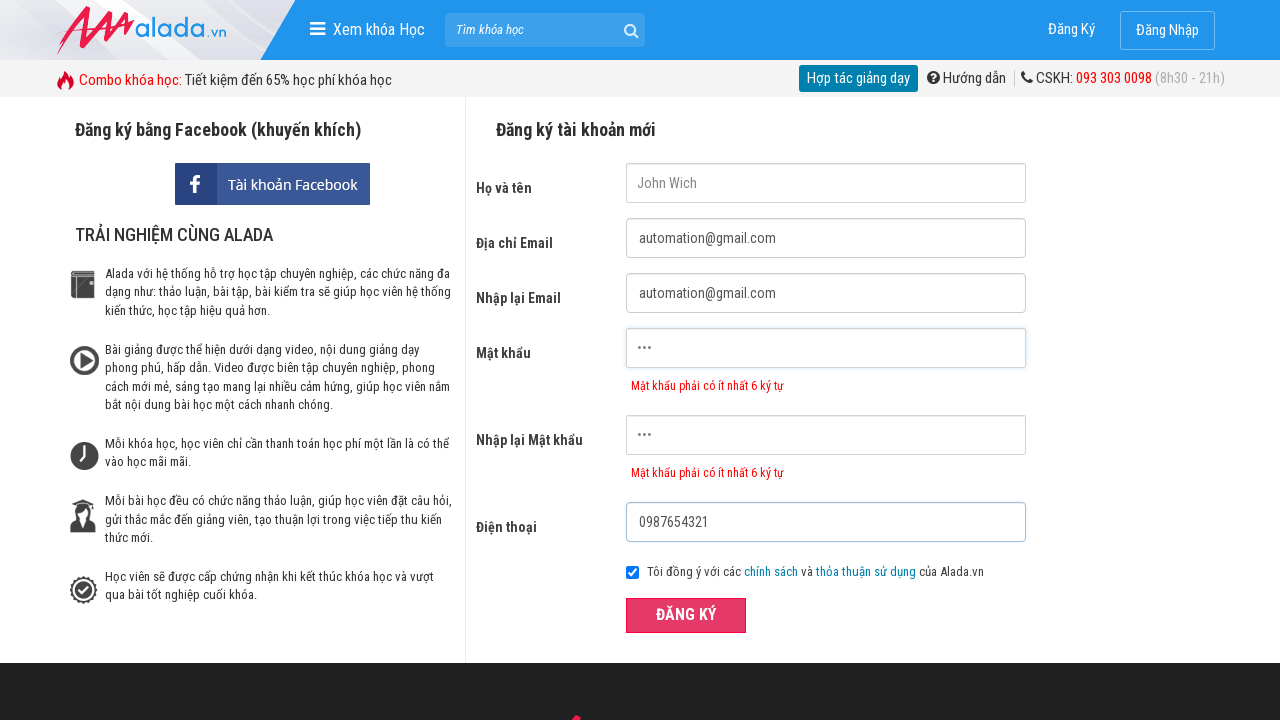

Password validation error message appeared
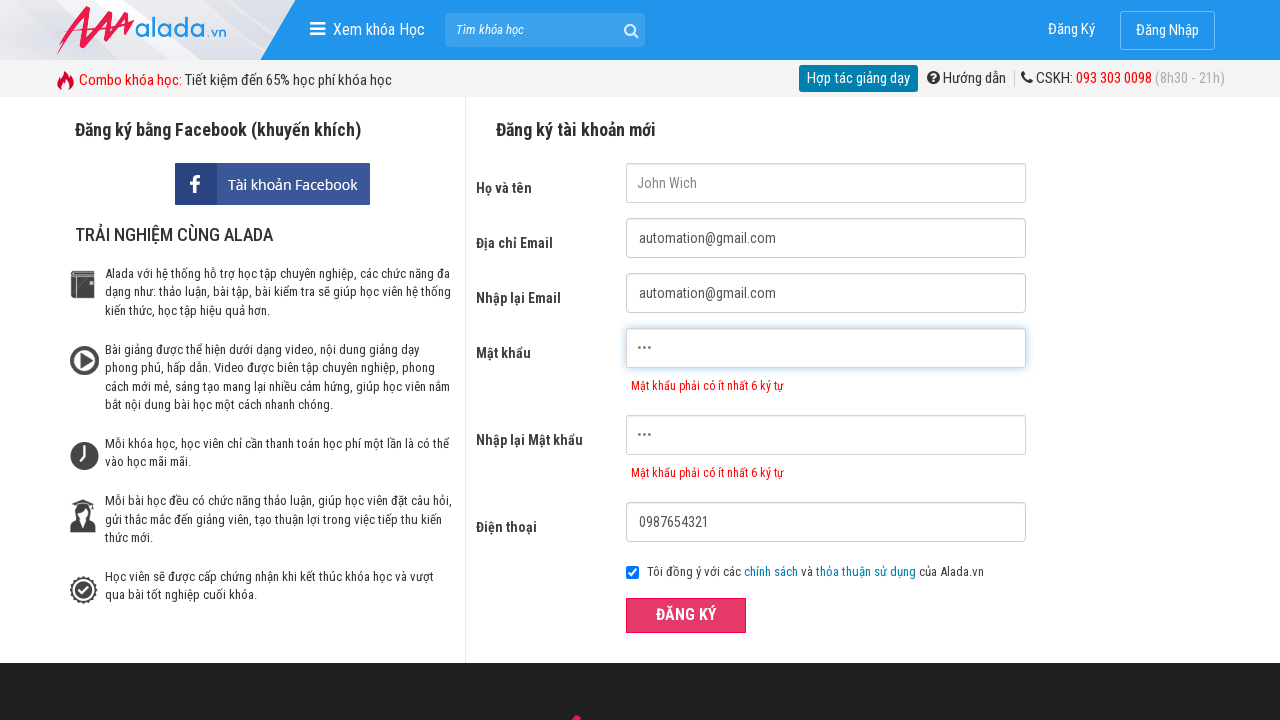

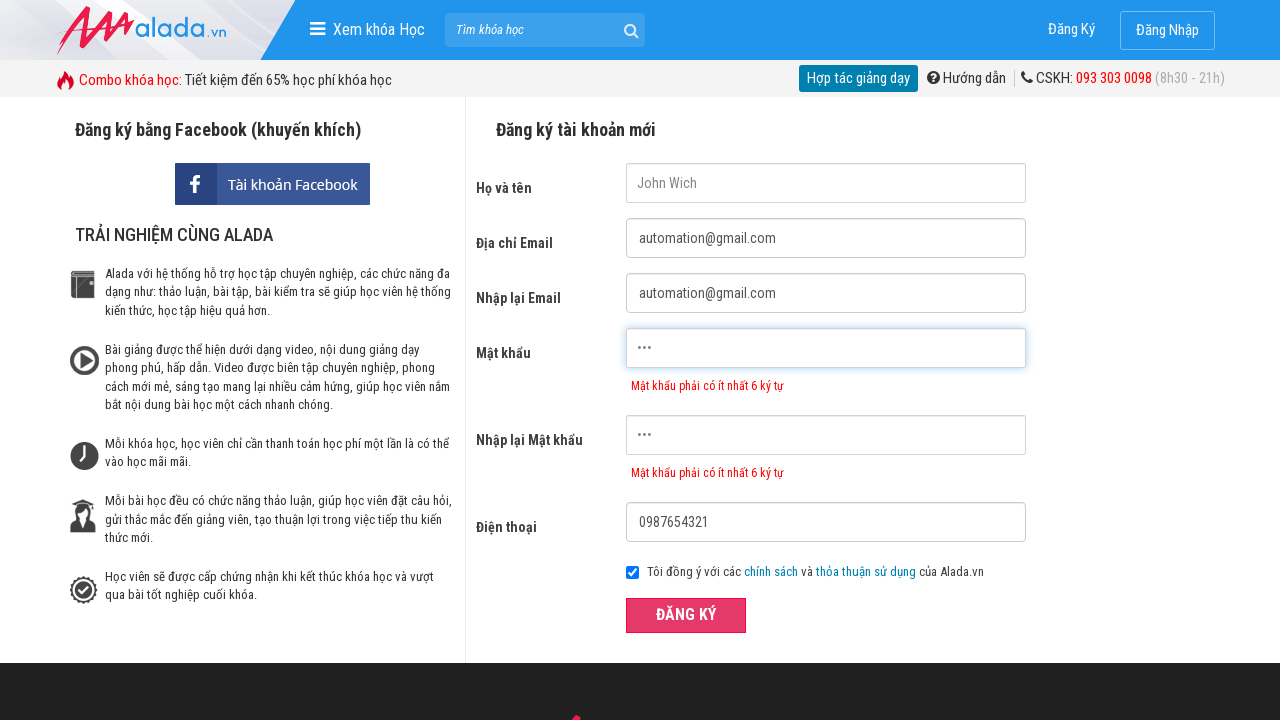